Tests various link interactions including navigation, finding link destinations, checking broken links, handling duplicate links, and counting links on the page

Starting URL: https://www.leafground.com/link.xhtml

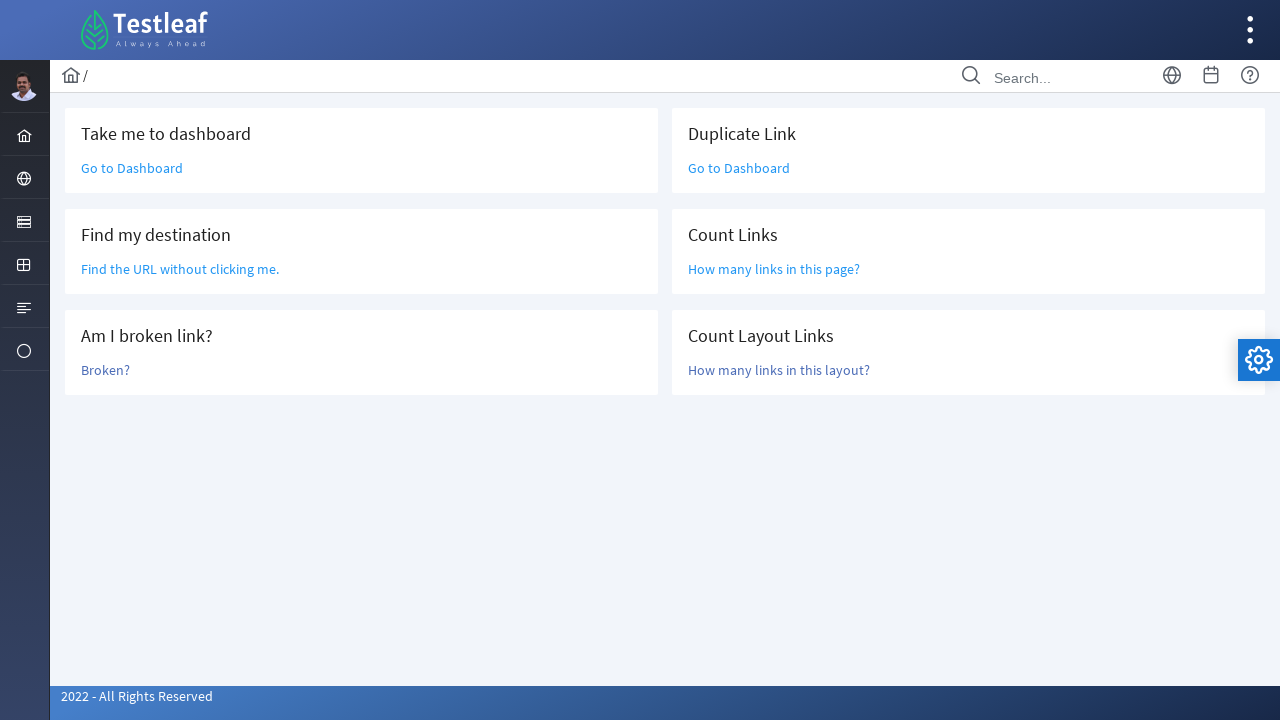

Clicked 'Go to Dashboard' link (first instance) at (132, 168) on xpath=(//a[contains(text(),'Go to Dashboard')])[1]
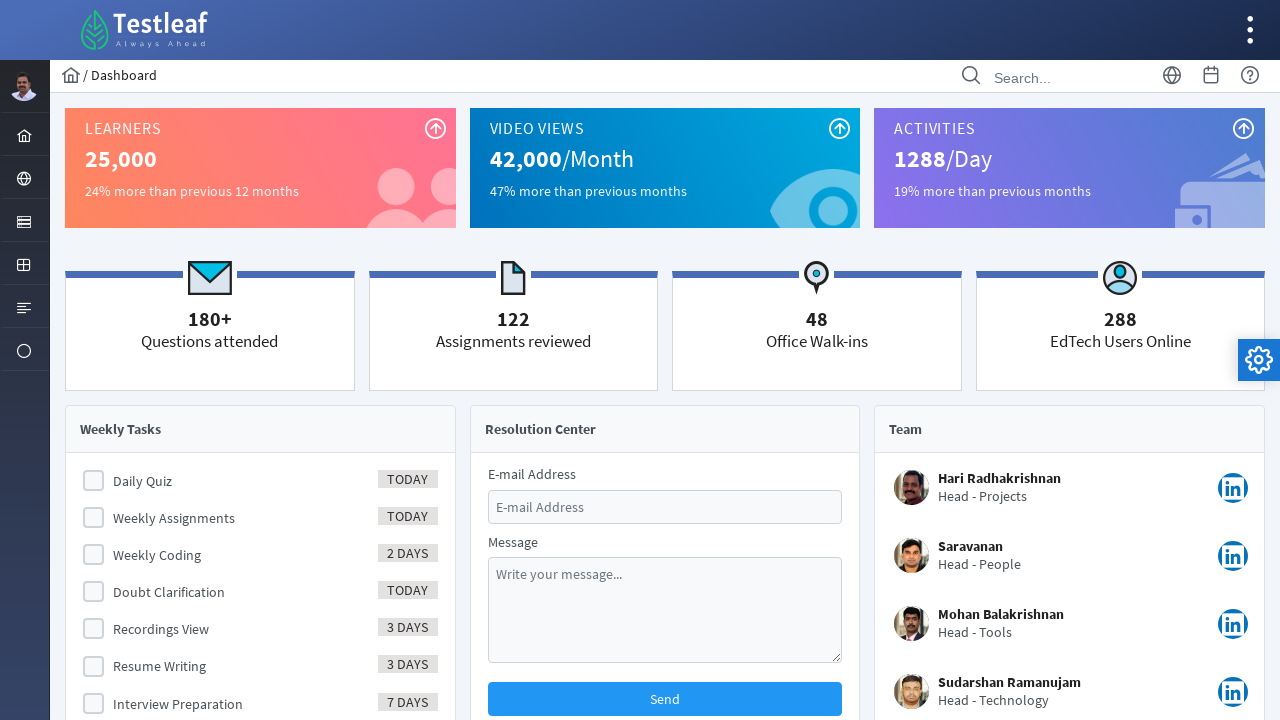

Waited 5 seconds for page to load
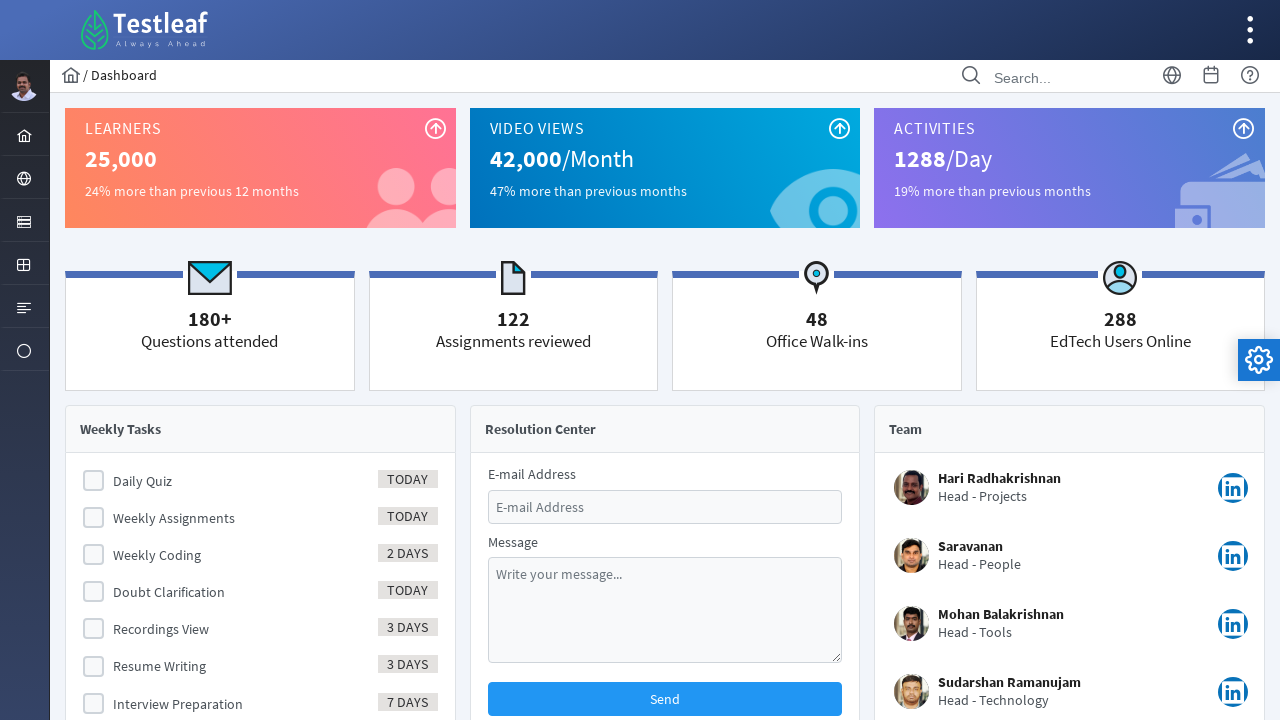

Navigated back to link test page
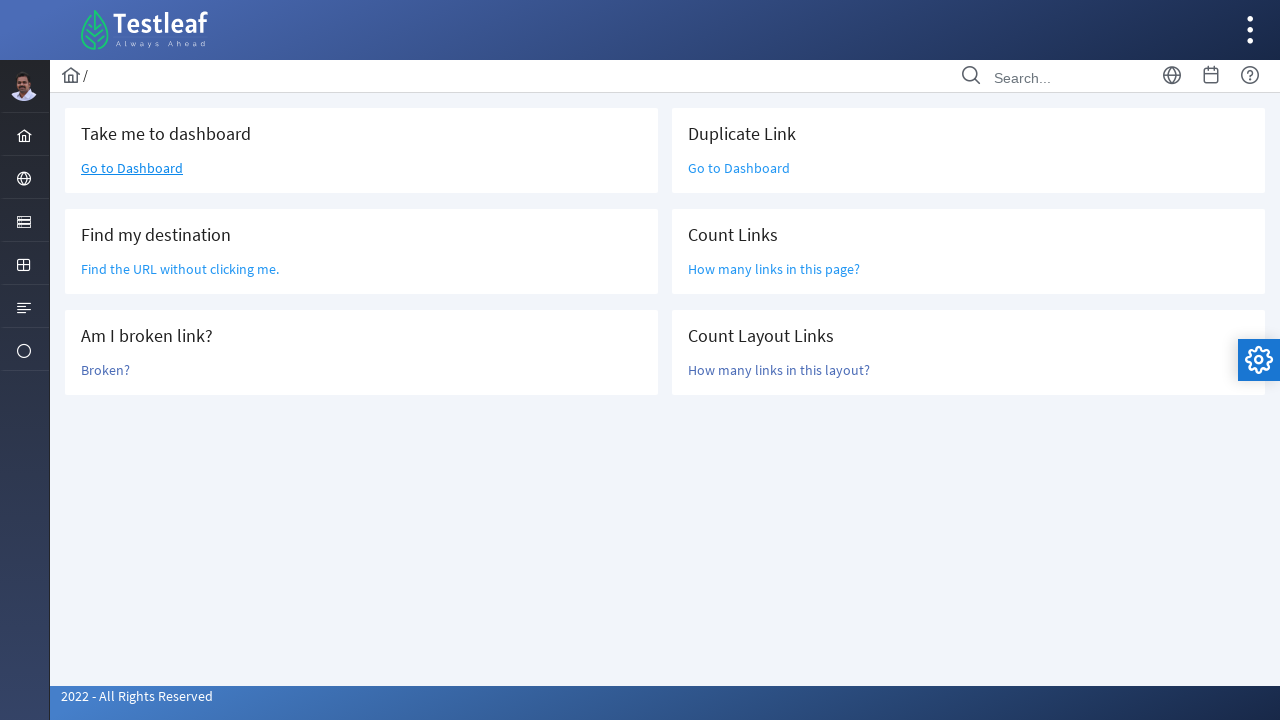

Located 'Find the URL without clicking me' element
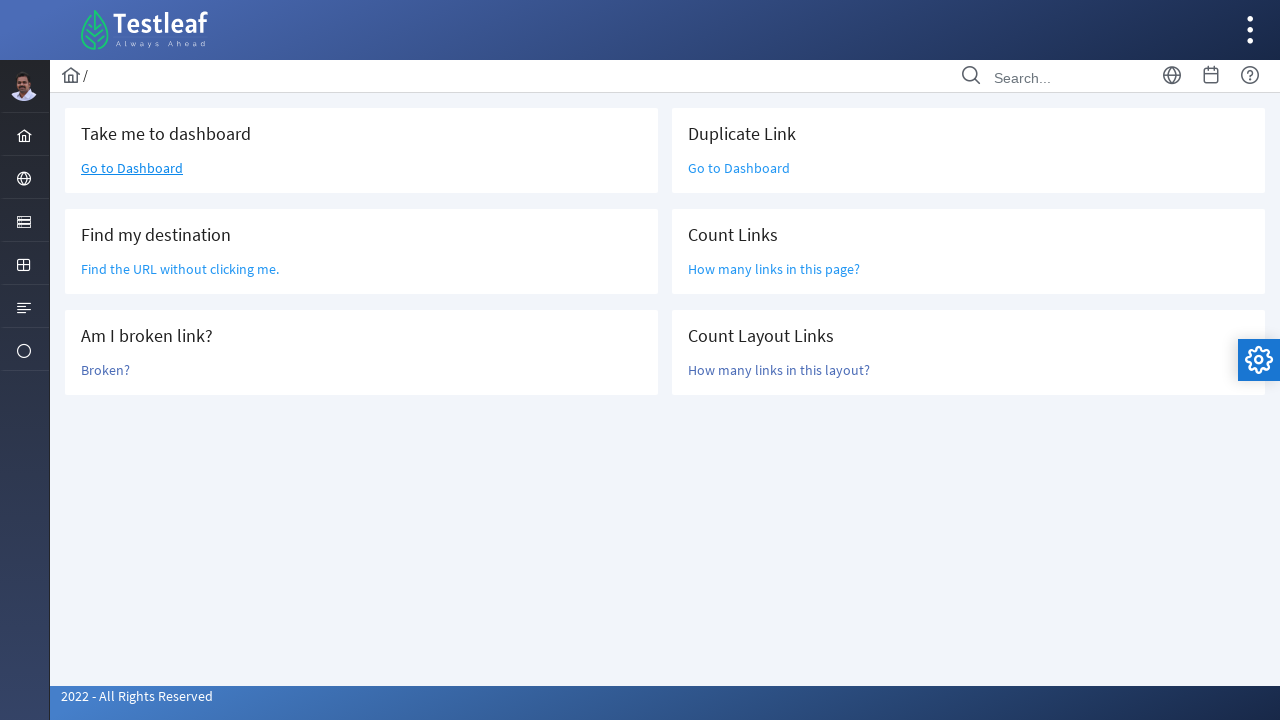

Retrieved href attribute: /grid.xhtml
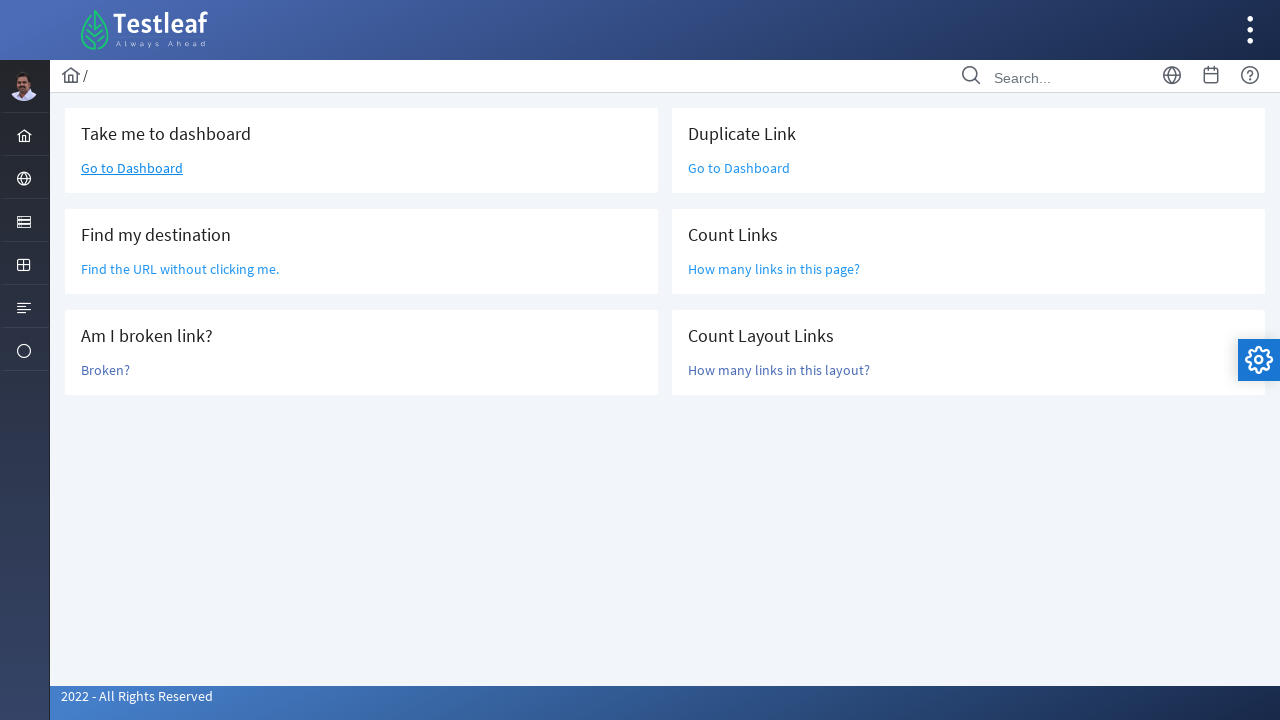

Clicked 'Broken?' link to check for broken links at (106, 370) on xpath=//a[text()='Broken?']
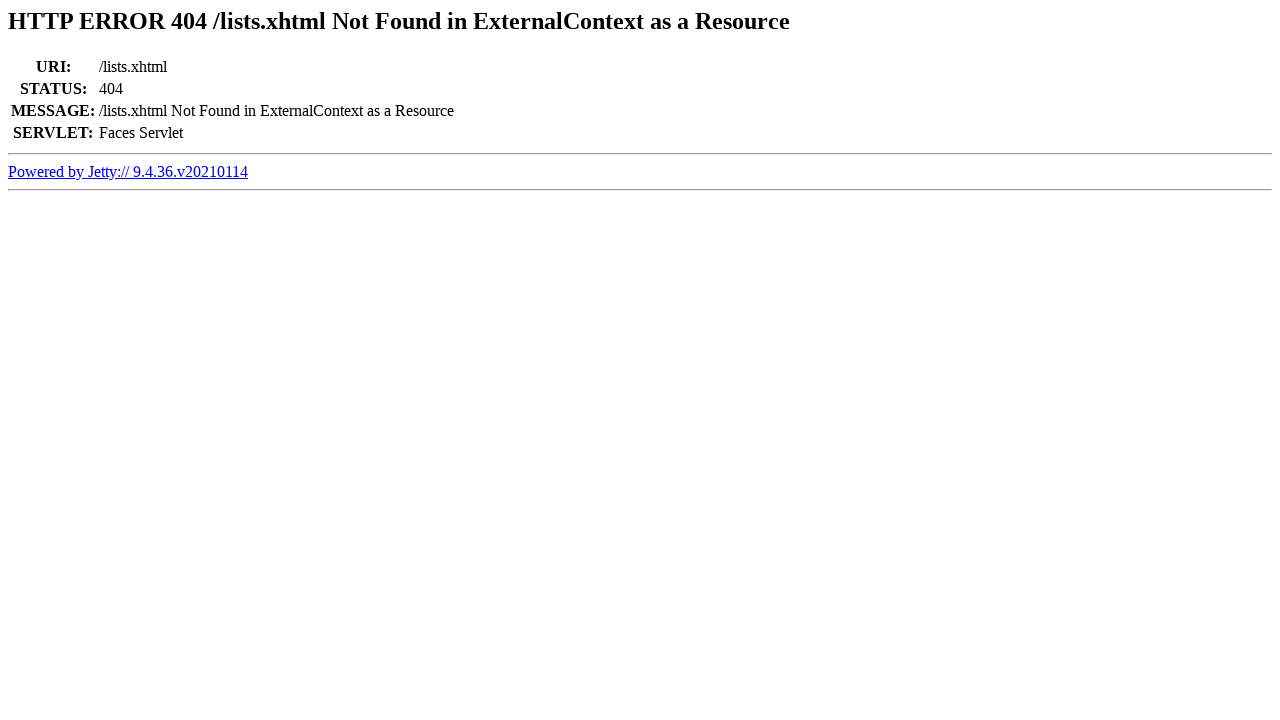

Navigated back to link test page
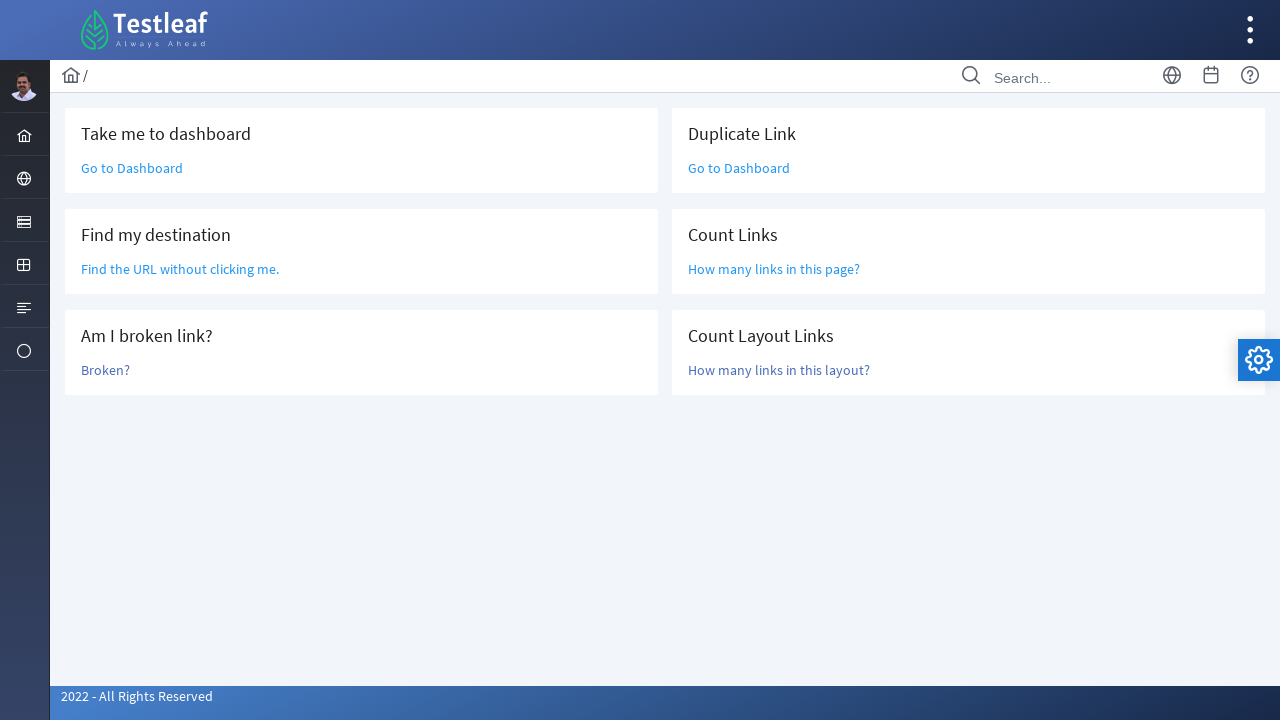

Clicked 'Go to Dashboard' link (second instance - duplicate) at (739, 168) on xpath=(//a[text()='Go to Dashboard'])[2]
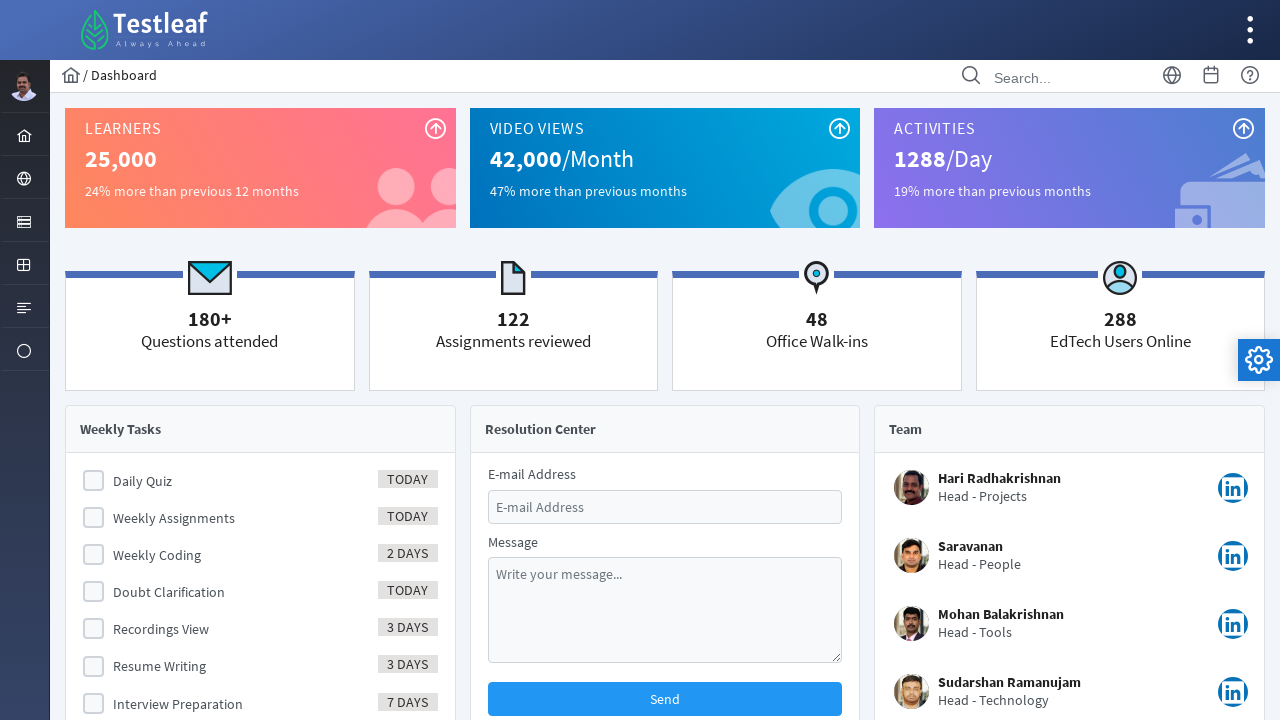

Navigated back to link test page
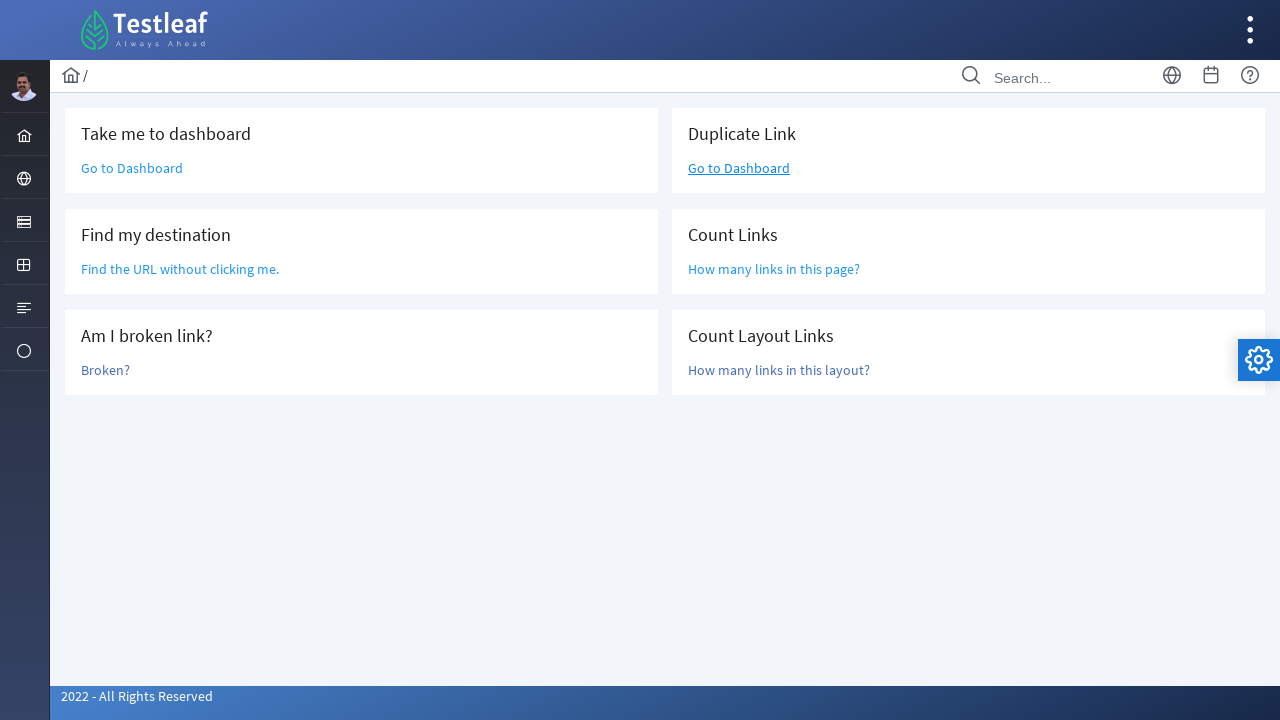

Clicked 'How many links in this page?' to view total link count at (774, 269) on xpath=//a[text()='How many links in this page?']
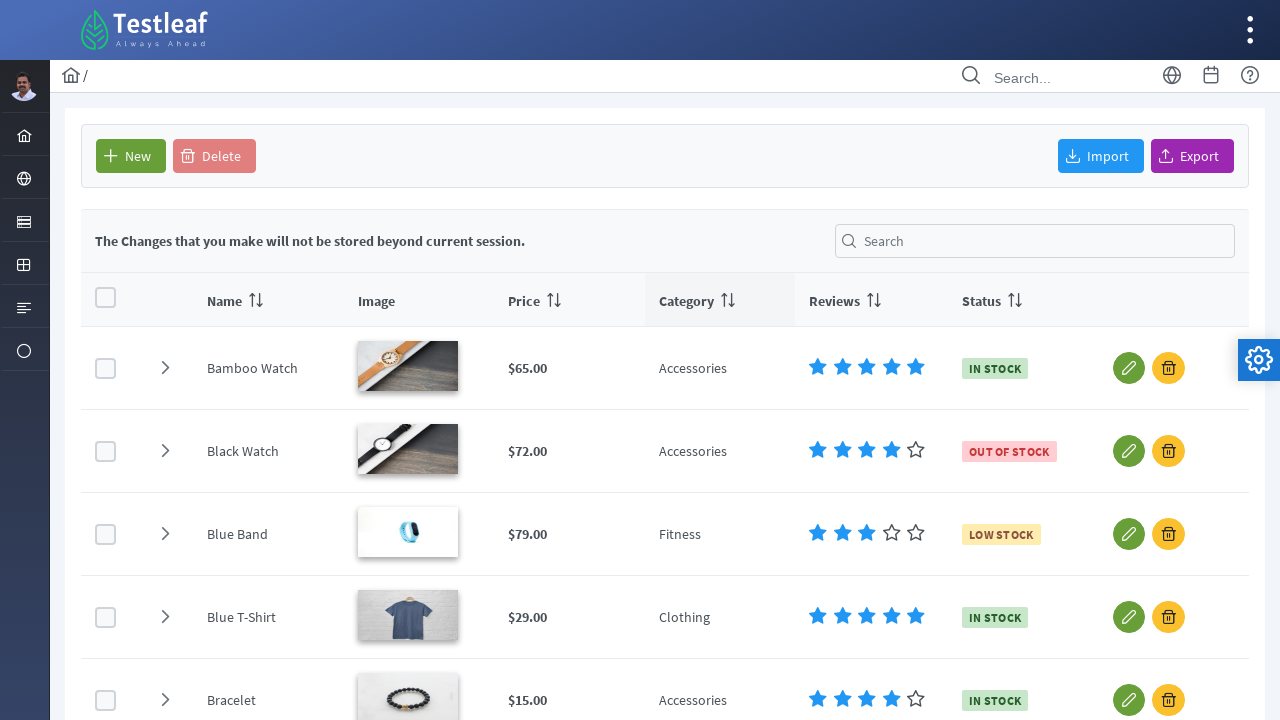

Navigated back to link test page
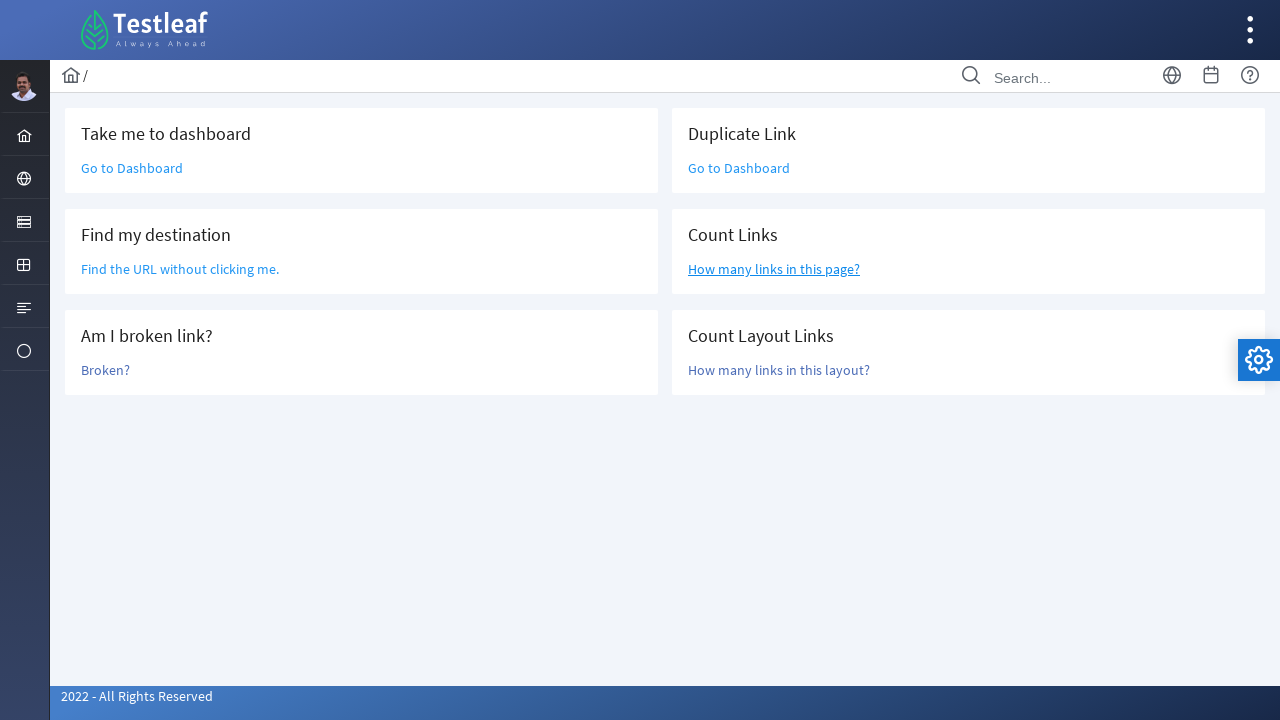

Clicked 'How many links in this layout?' to view layout link count at (779, 370) on xpath=//a[text()='How many links in this layout?']
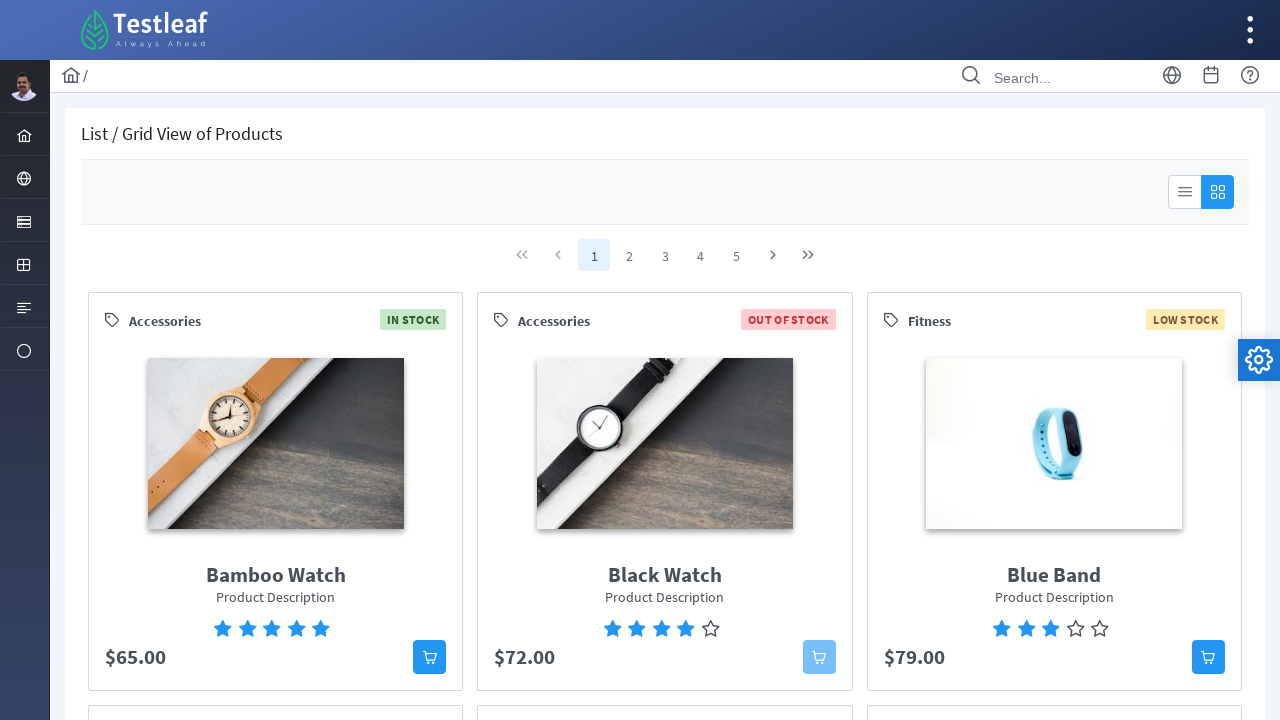

Navigated back to link test page
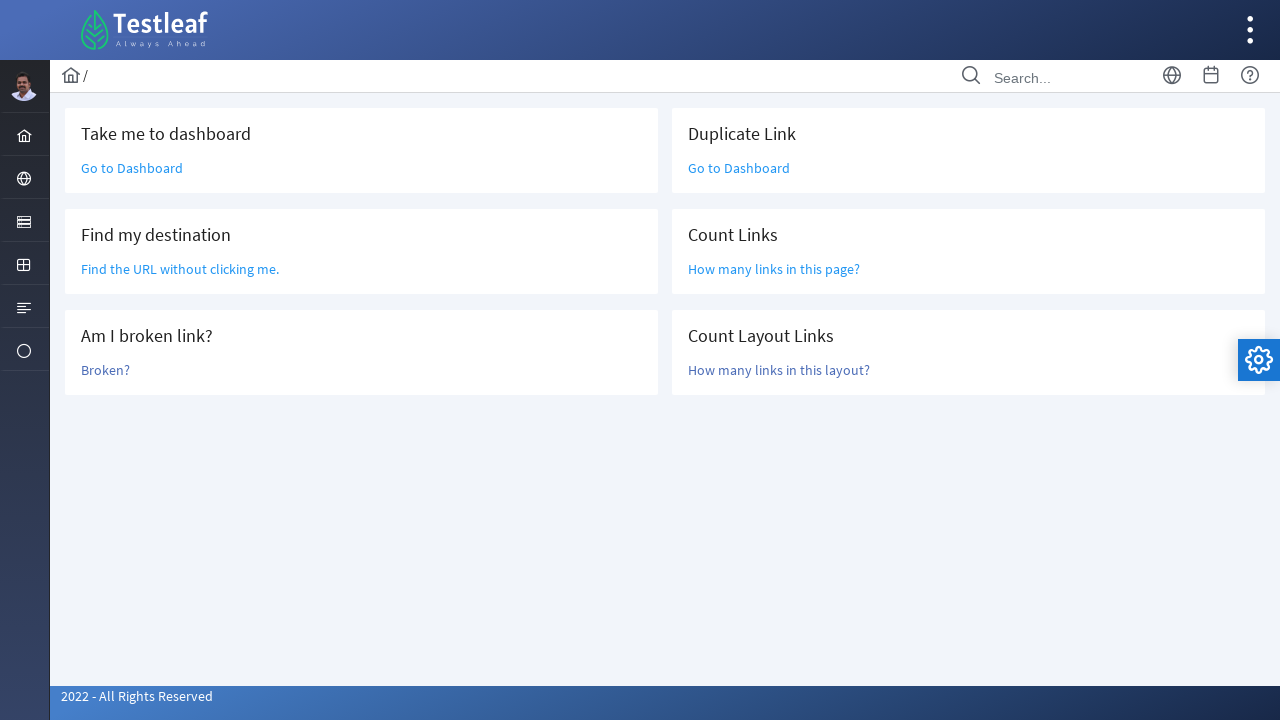

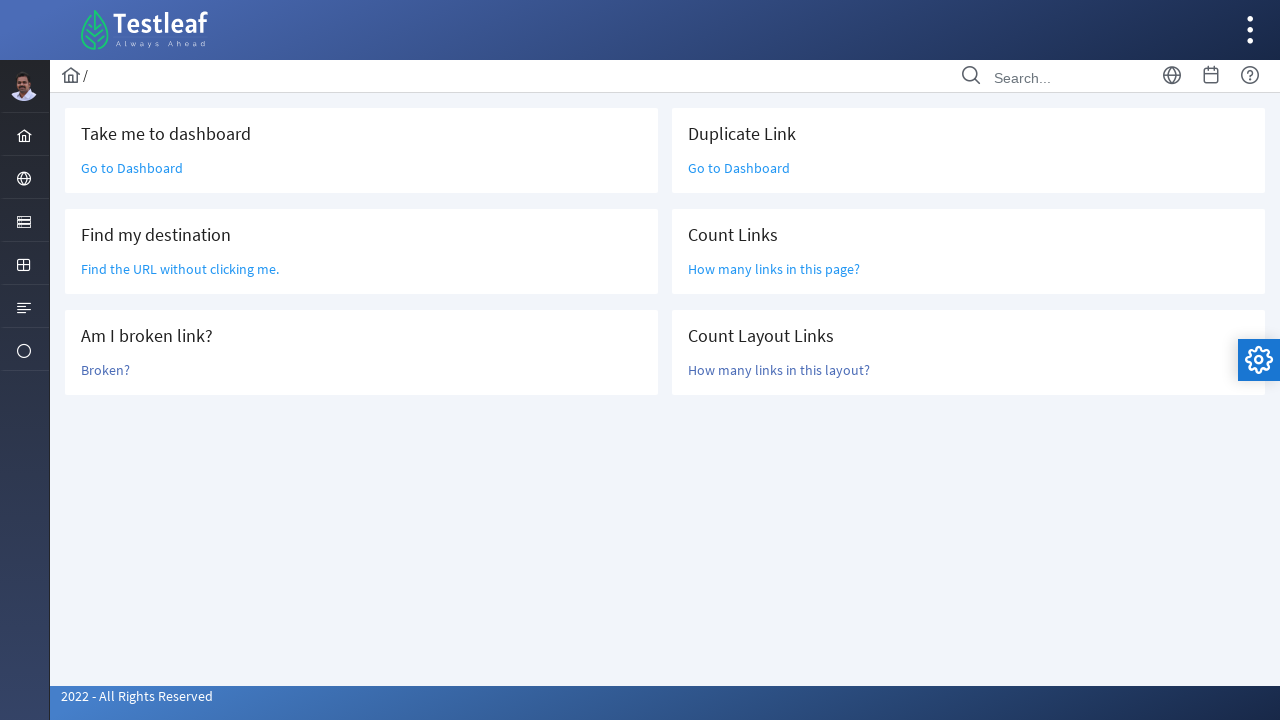